Tests checkbox functionality by checking and unchecking a checkbox and verifying its state

Starting URL: https://leafground.com/checkbox.xhtml

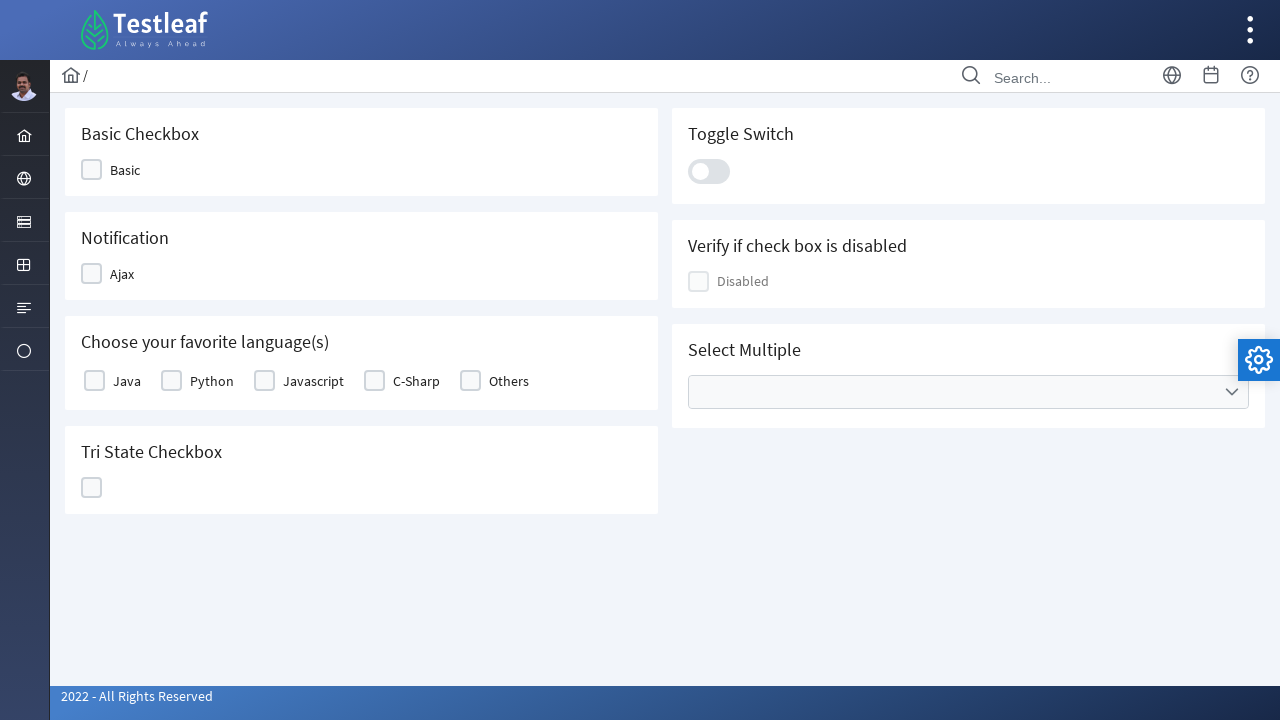

Clicked checkbox to check it at (92, 170) on xpath=//*[@id='j_idt87:j_idt89']//div[starts-with(@class,'ui-chkbox-box')]
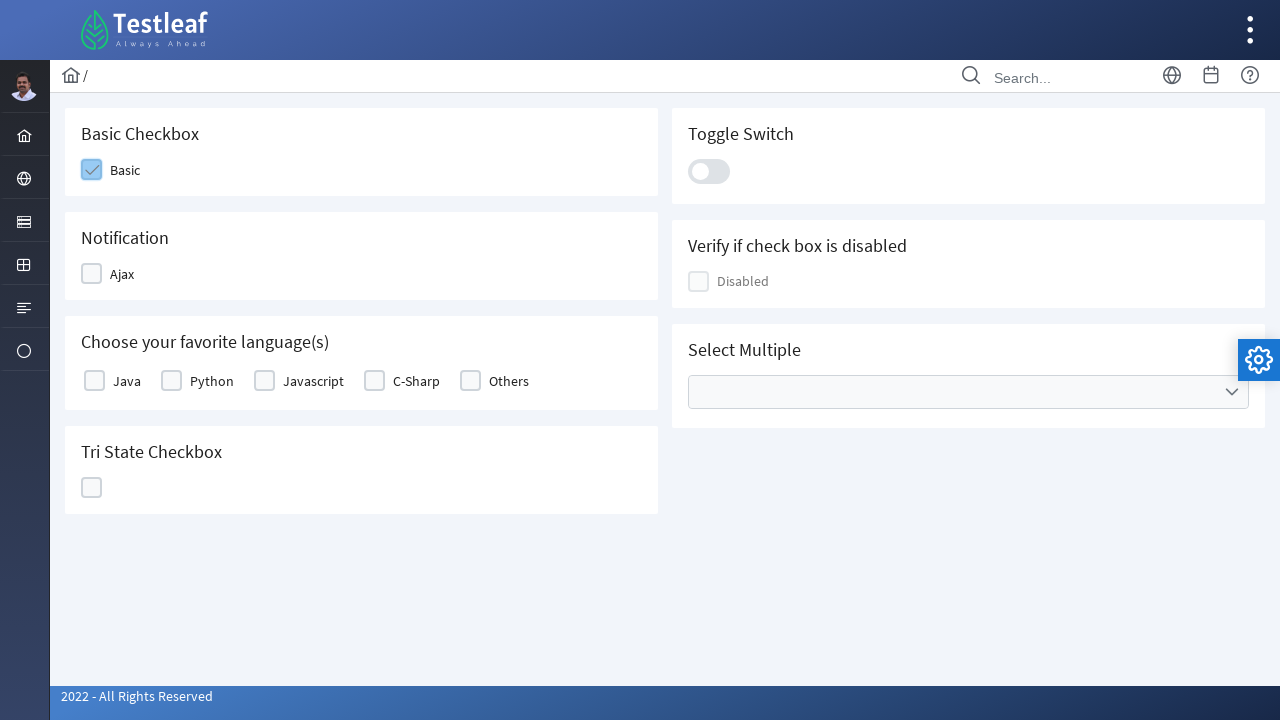

Retrieved class attribute of checkbox element
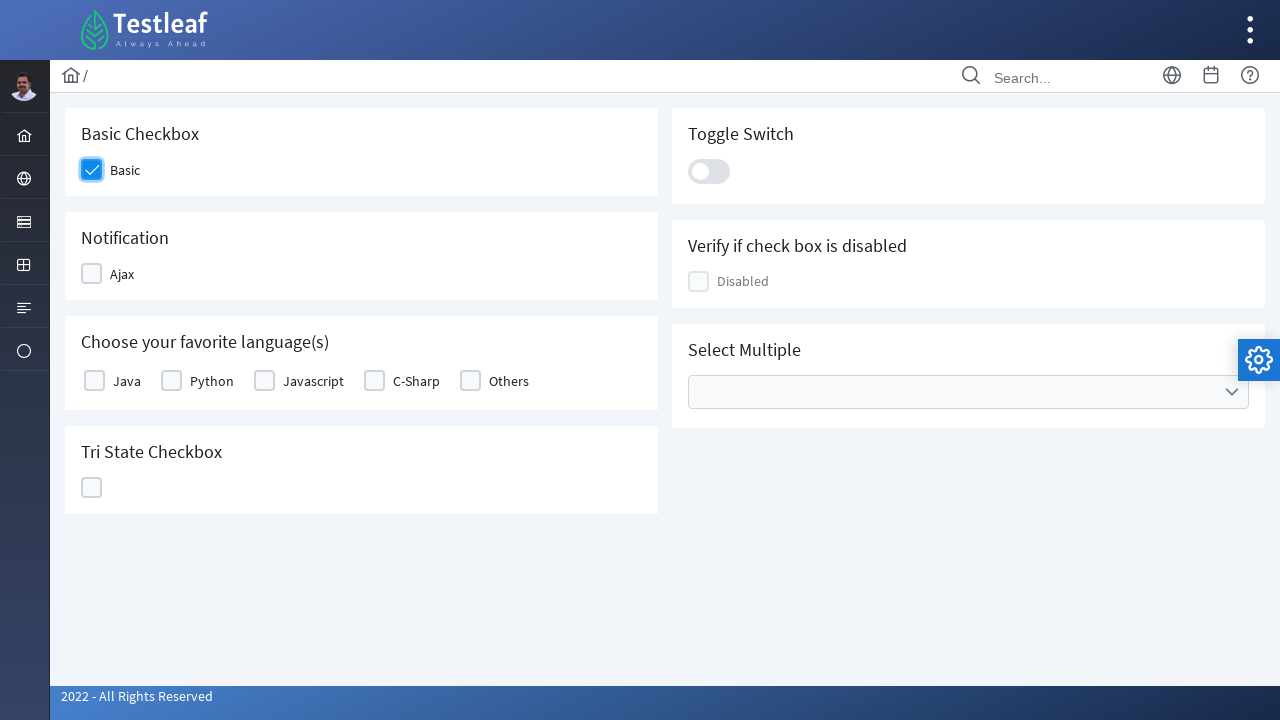

Checkbox is checked (ui-state-active class found) - clicked to uncheck it at (92, 170) on xpath=//*[@id='j_idt87:j_idt89']//div[starts-with(@class,'ui-chkbox-box')]
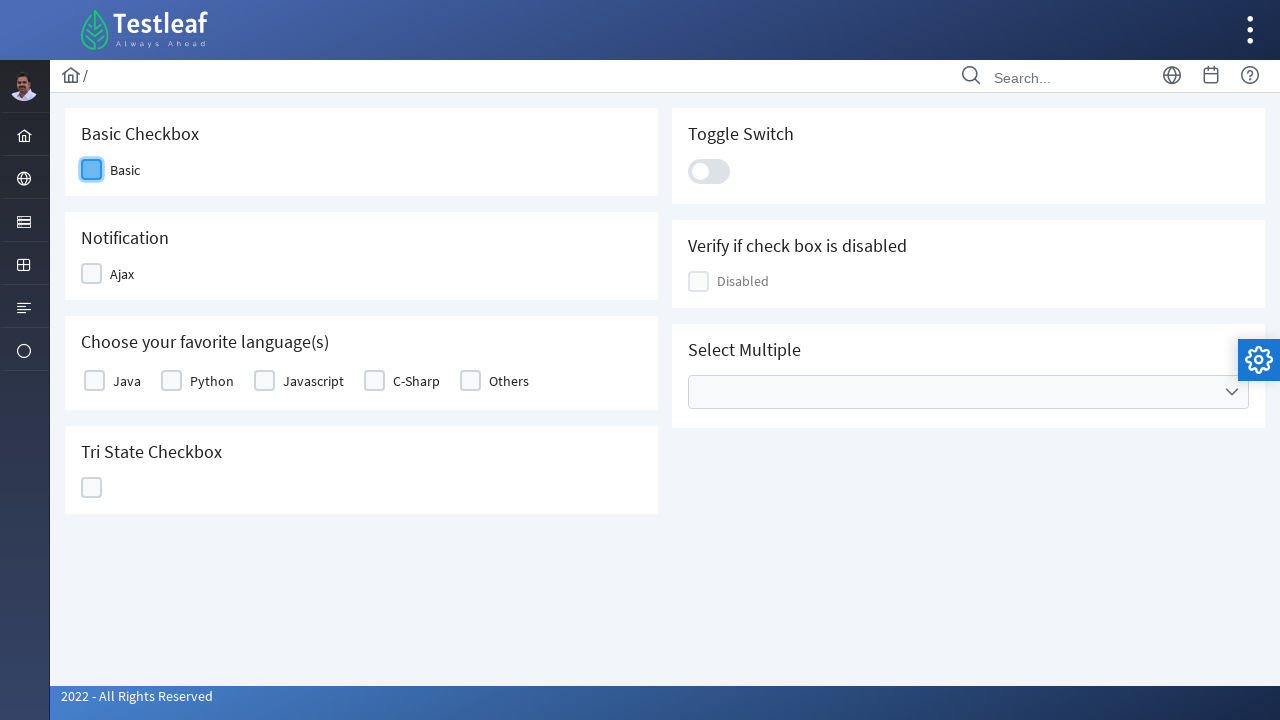

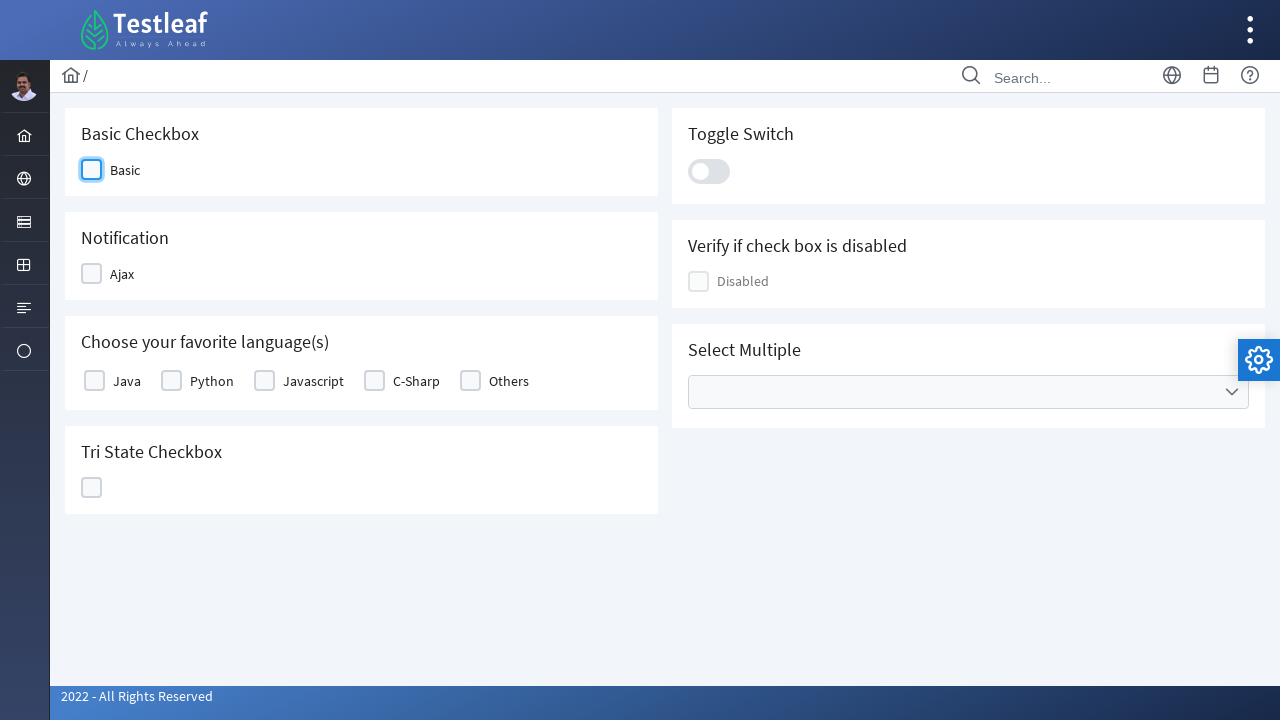